Clicks on a link labeled "IamWeirdLink" on the test page

Starting URL: https://testeroprogramowania.github.io/selenium/basics.html

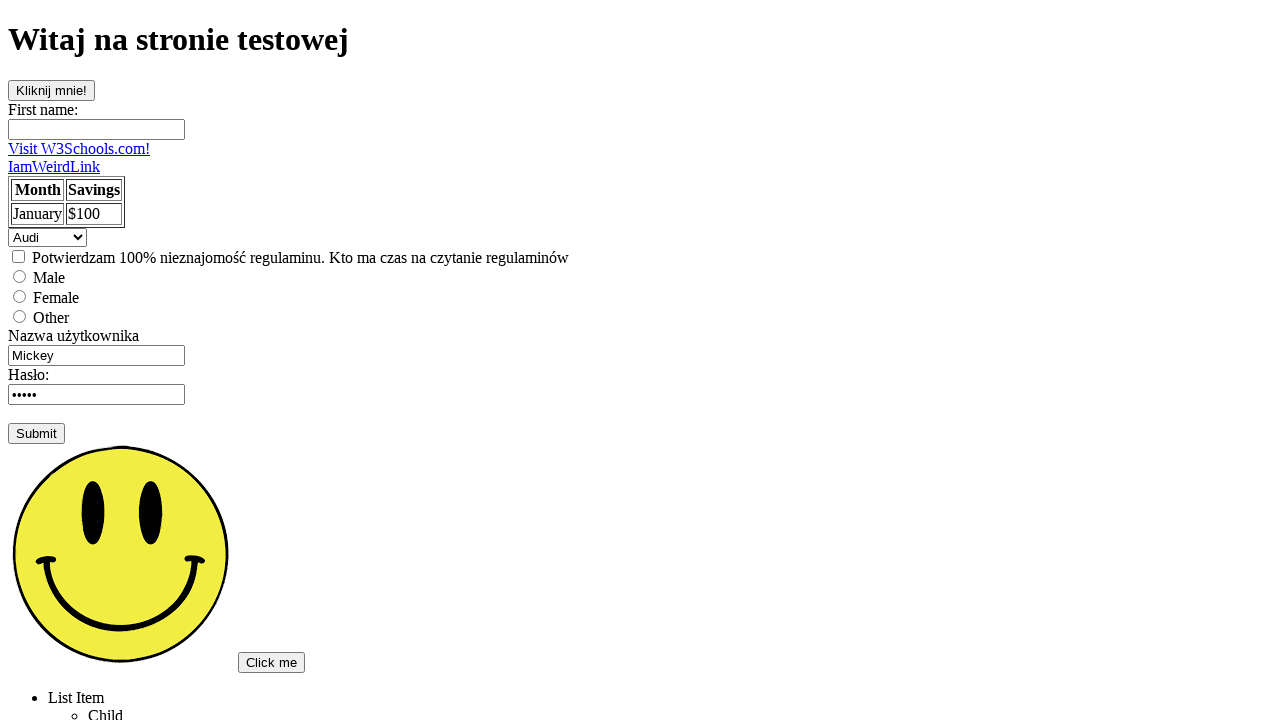

Navigated to test page
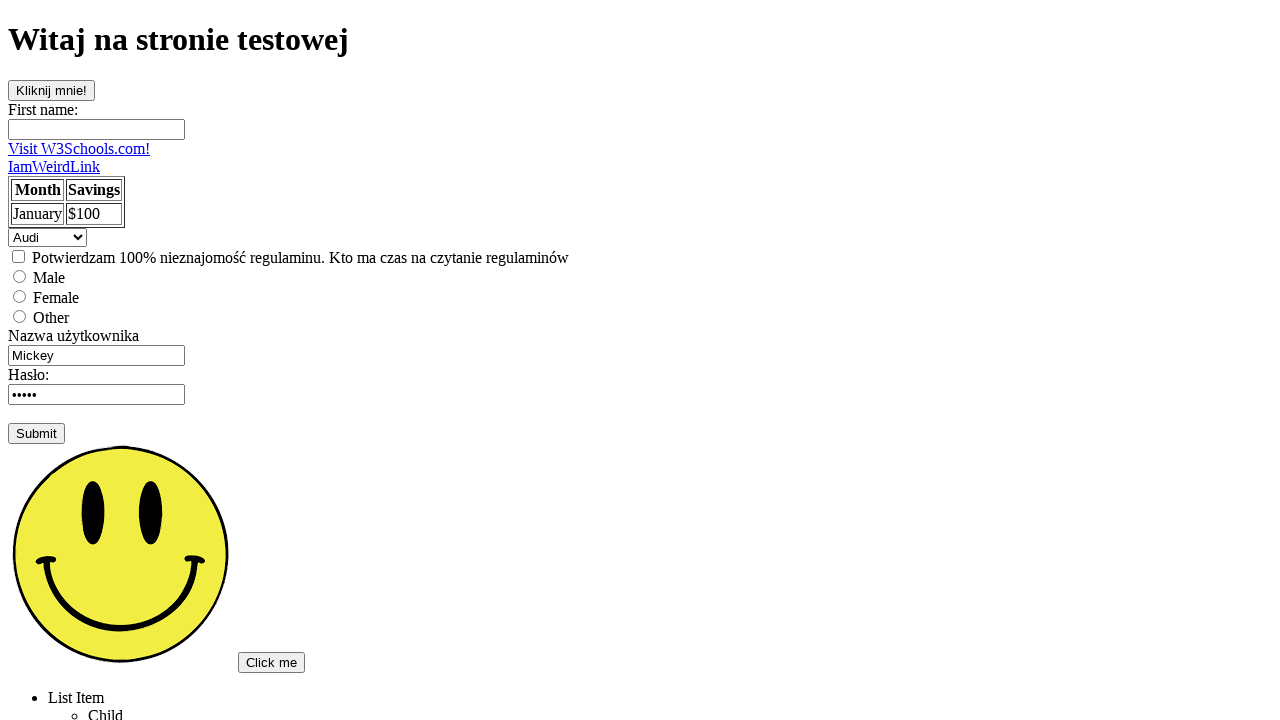

Clicked on link labeled 'IamWeirdLink' at (54, 166) on text=IamWeirdLink
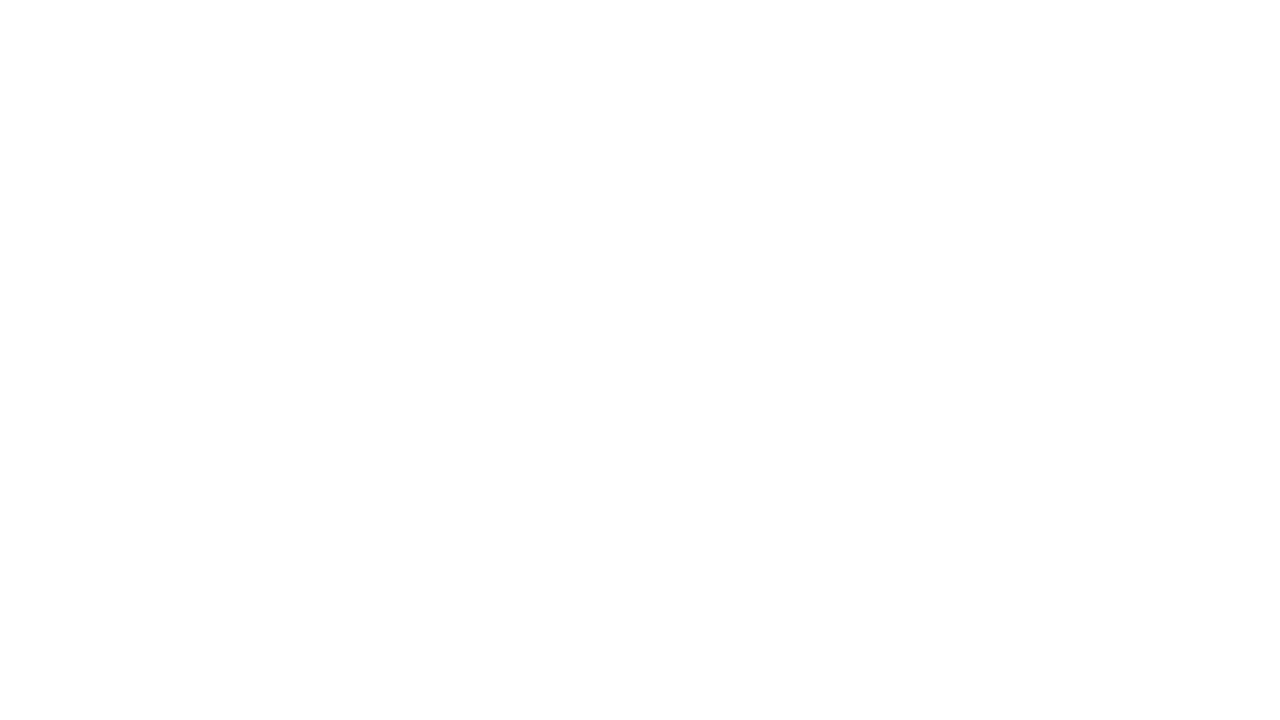

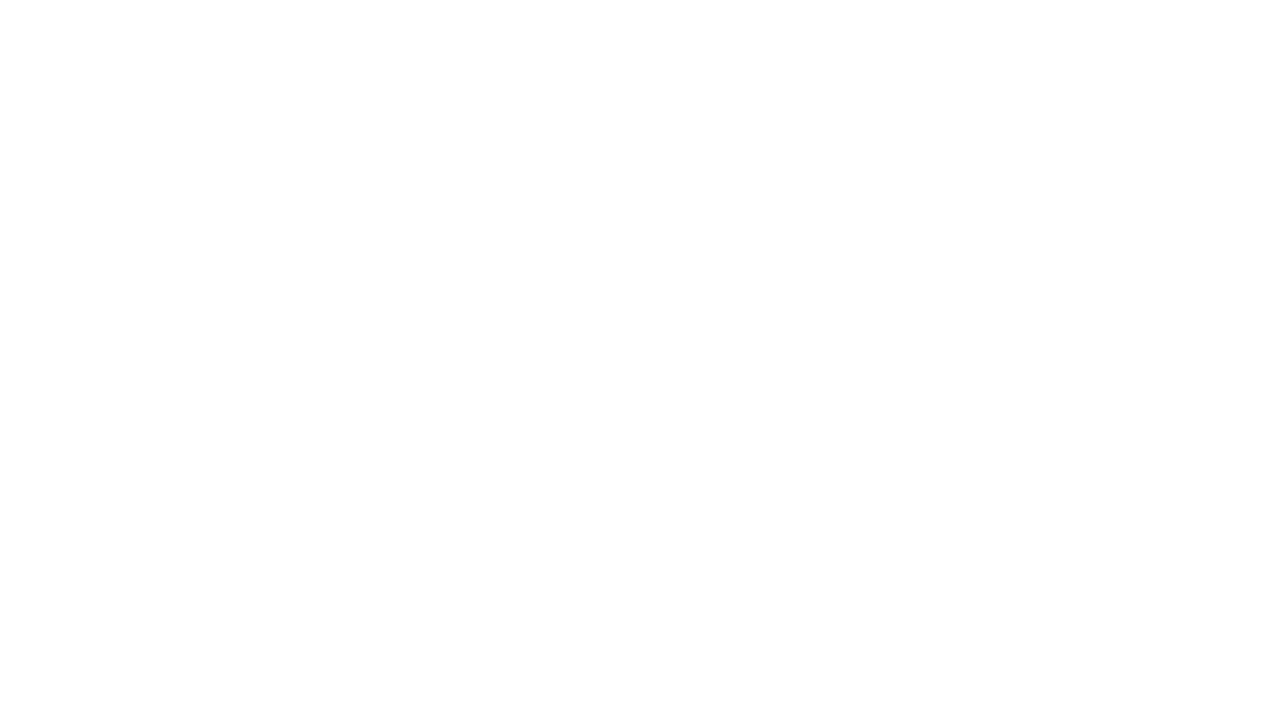